Tests simple JavaScript alert by clicking a button to trigger it, verifying the alert text, and accepting the alert

Starting URL: https://letcode.in/alert

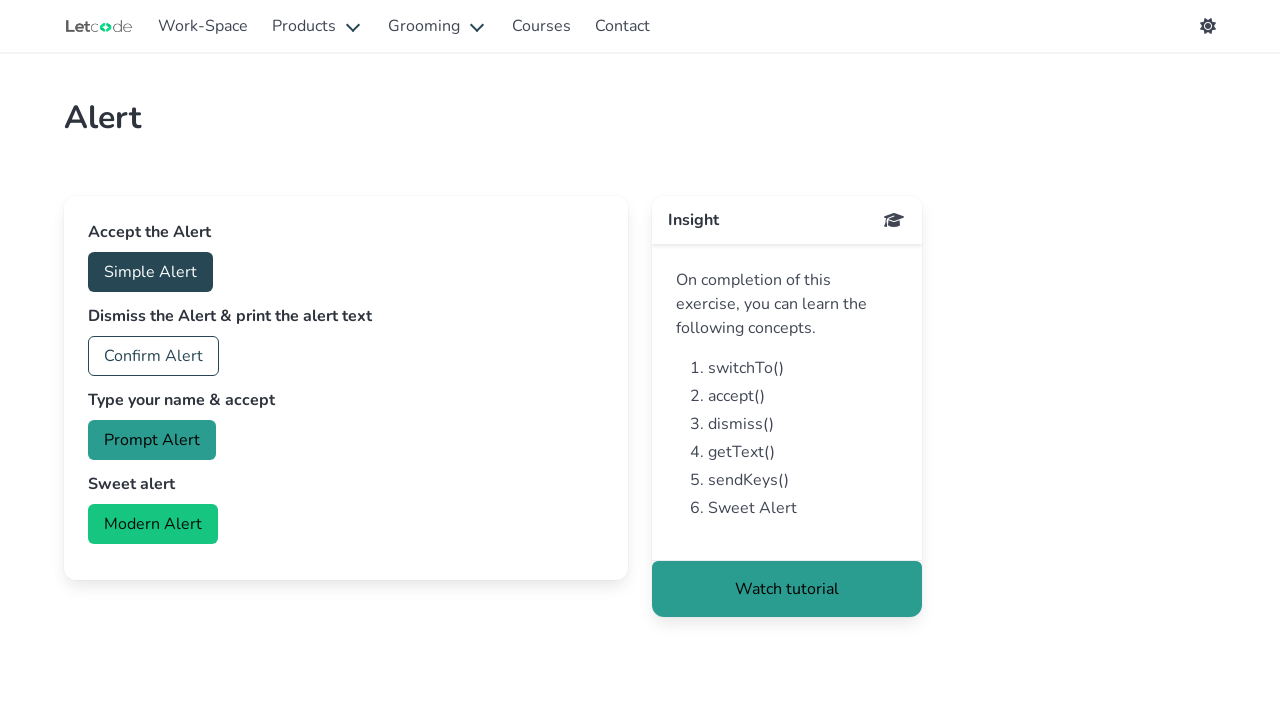

Clicked the simple alert button at (150, 272) on #accept
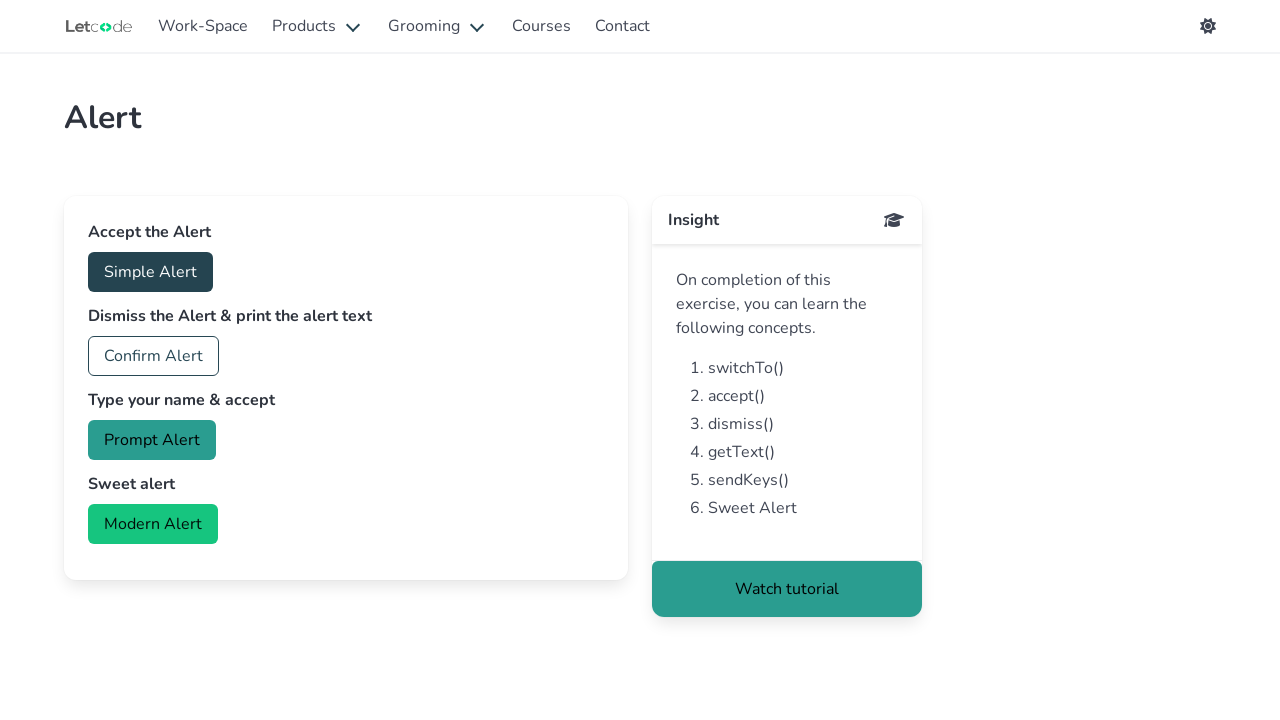

Set up dialog handler to accept alerts
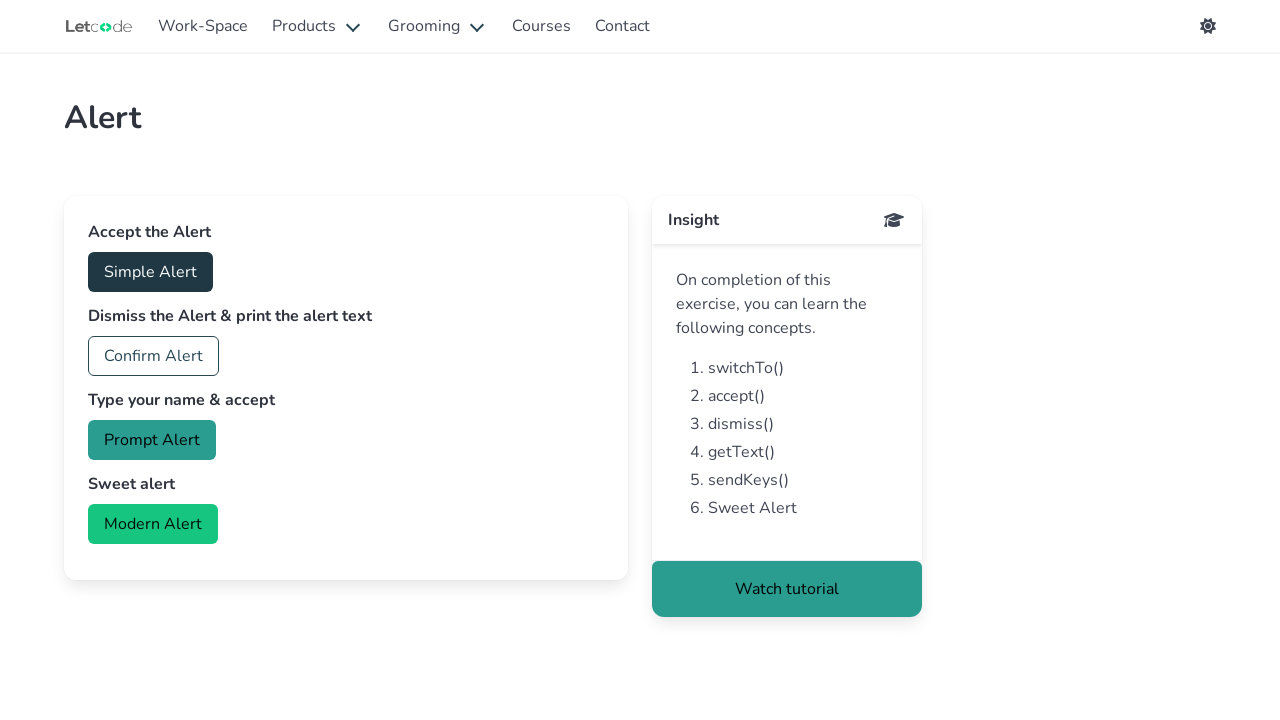

Clicked button to trigger the JavaScript alert at (150, 272) on #accept
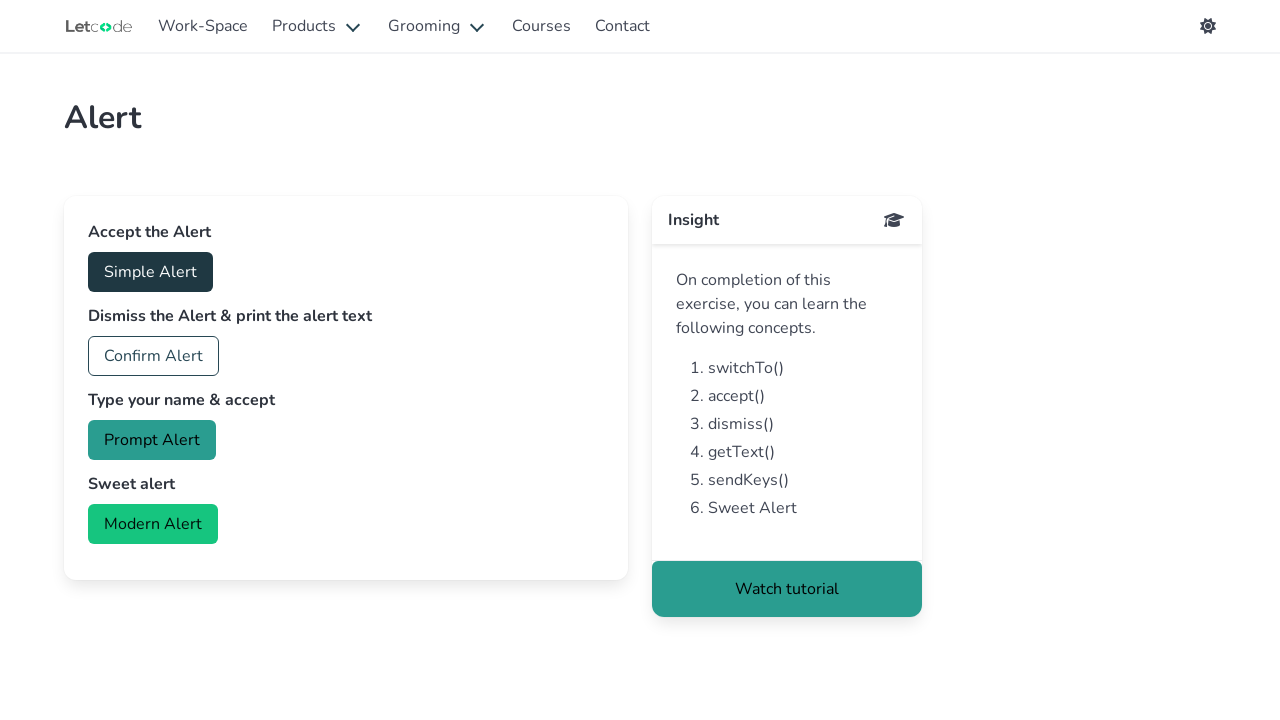

Alert was accepted and dismissed
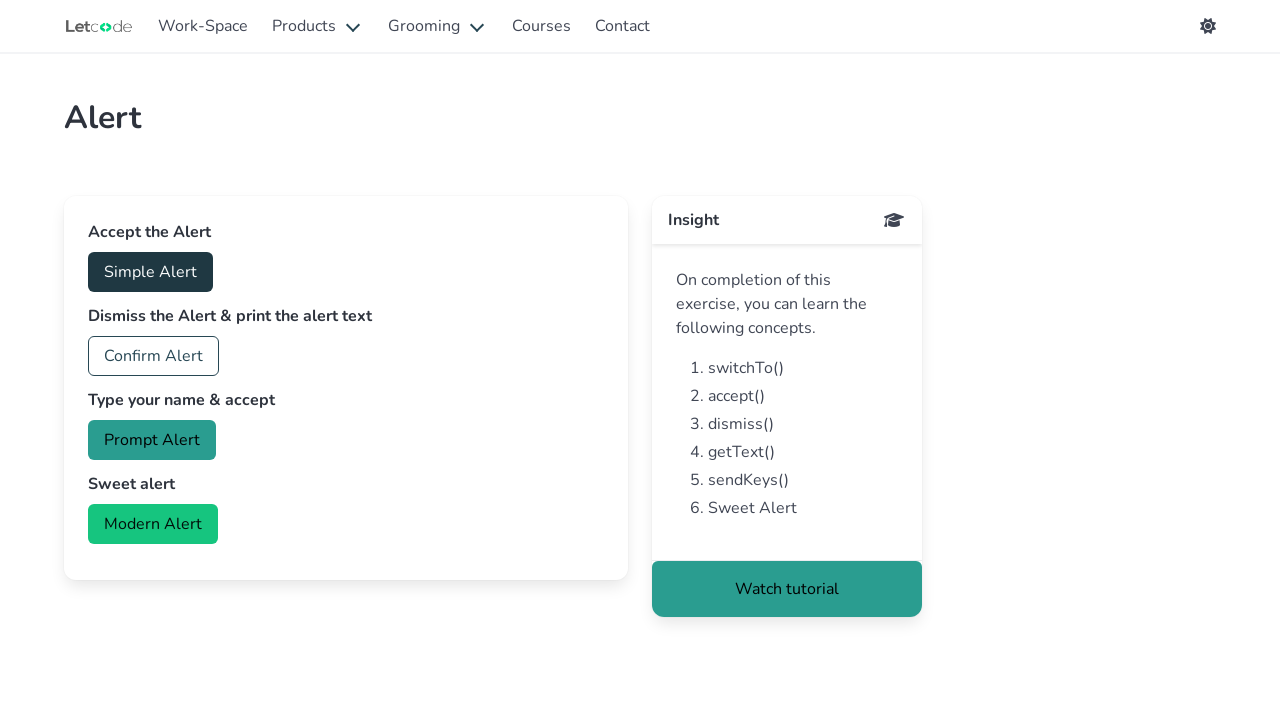

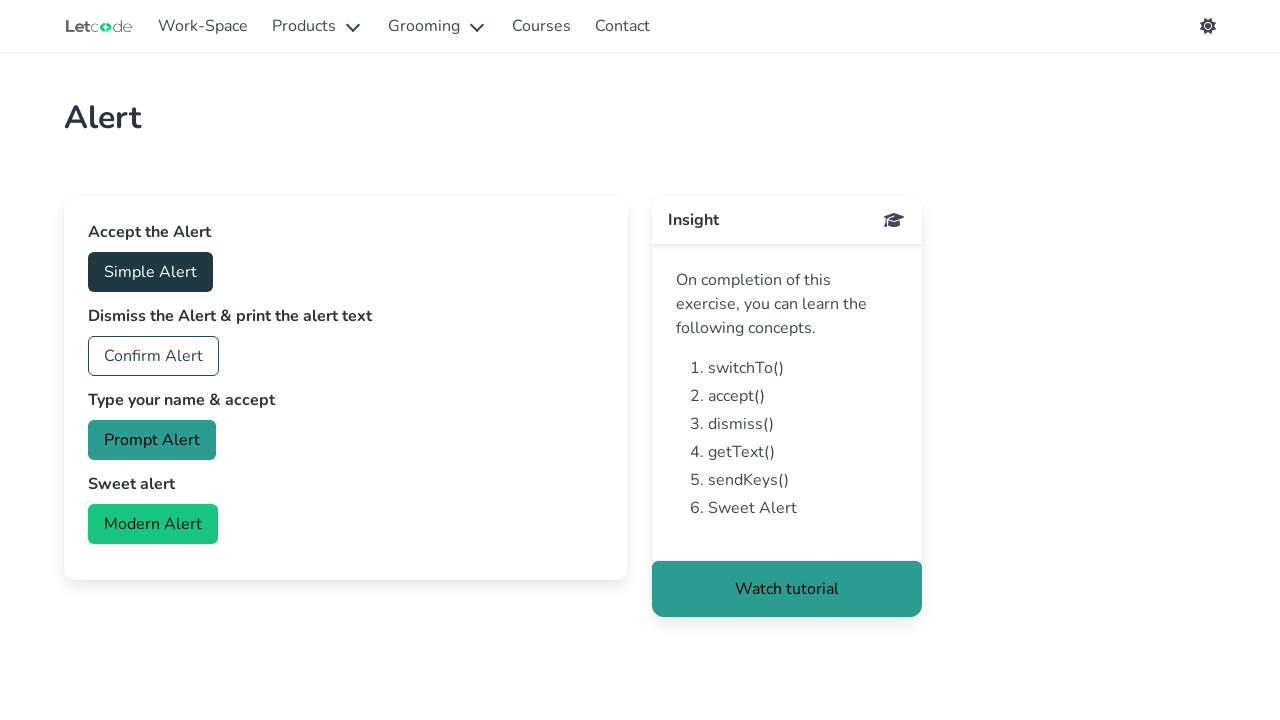